Tests browser navigation controls (forward, back, refresh) by navigating between Flipkart pages

Starting URL: https://www.flipkart.com/

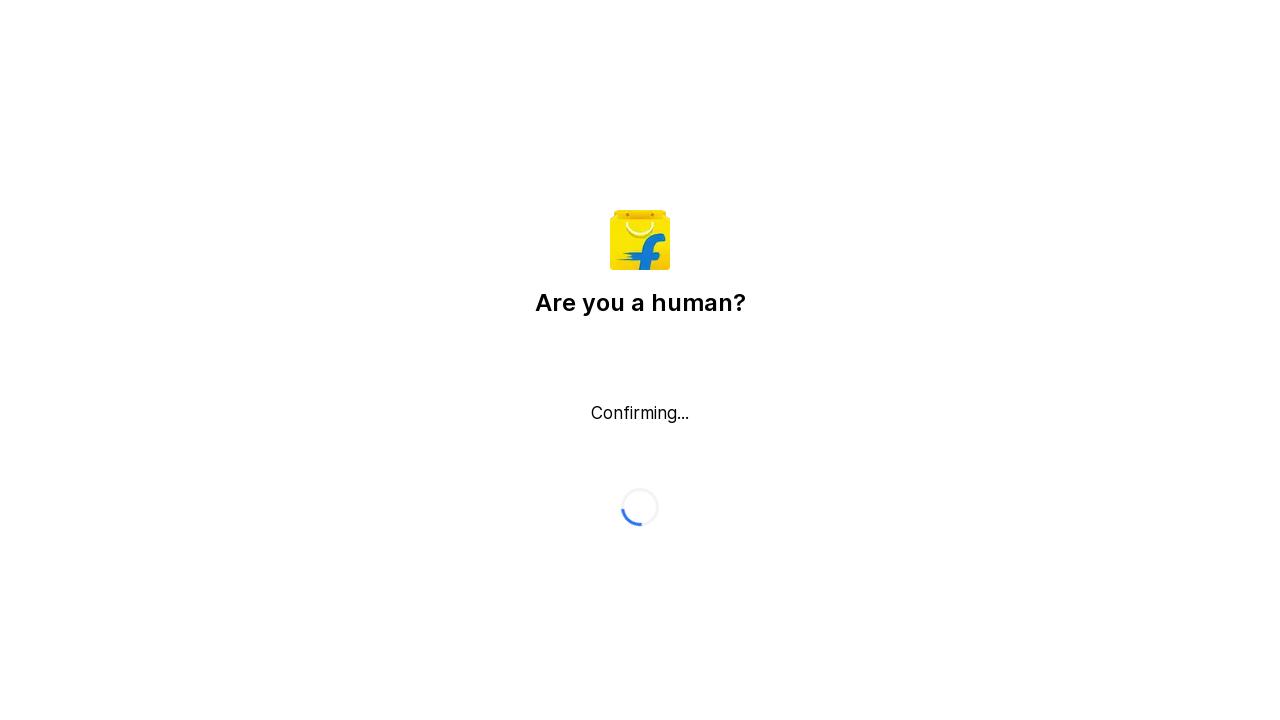

Printed page title
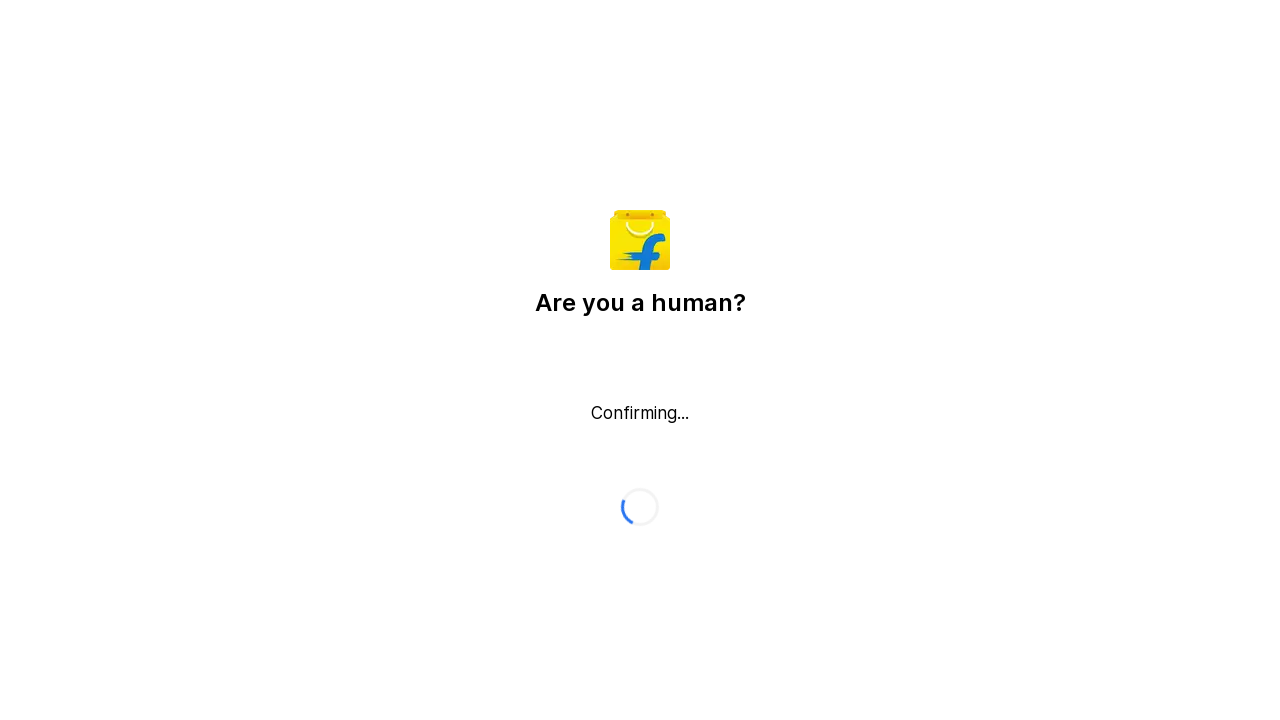

Printed page URL
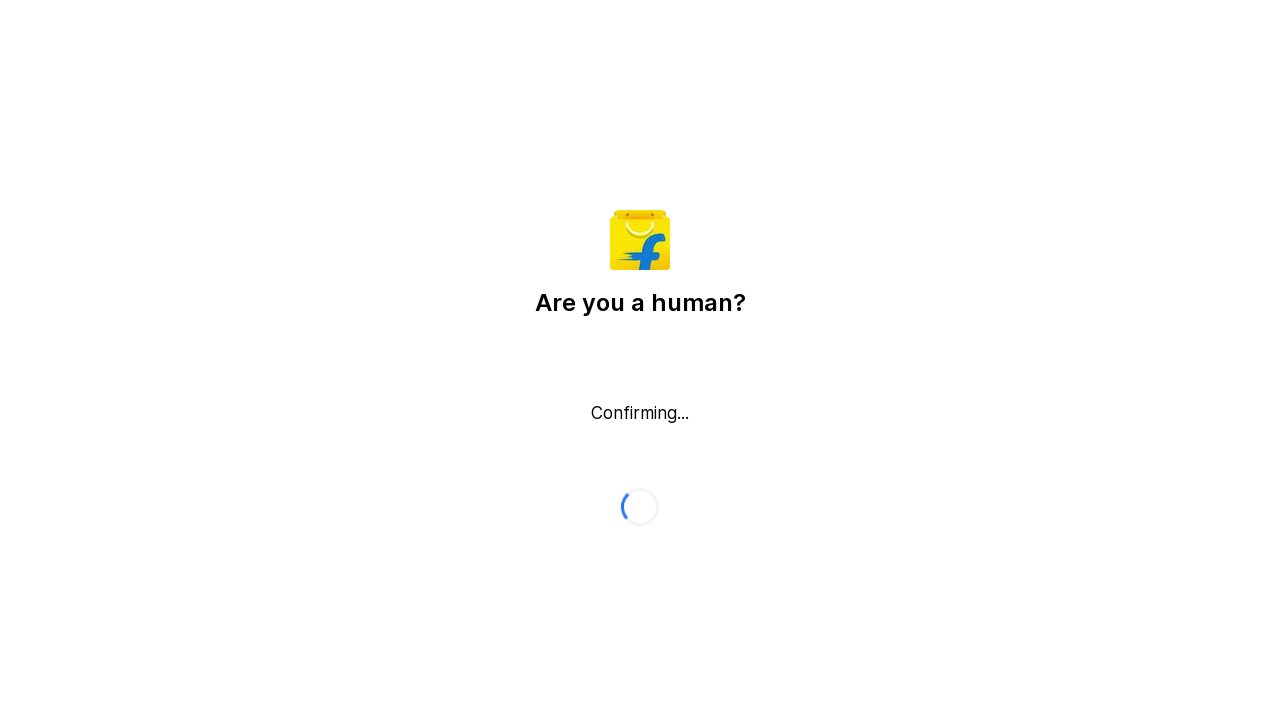

Navigated to Flipkart flights page
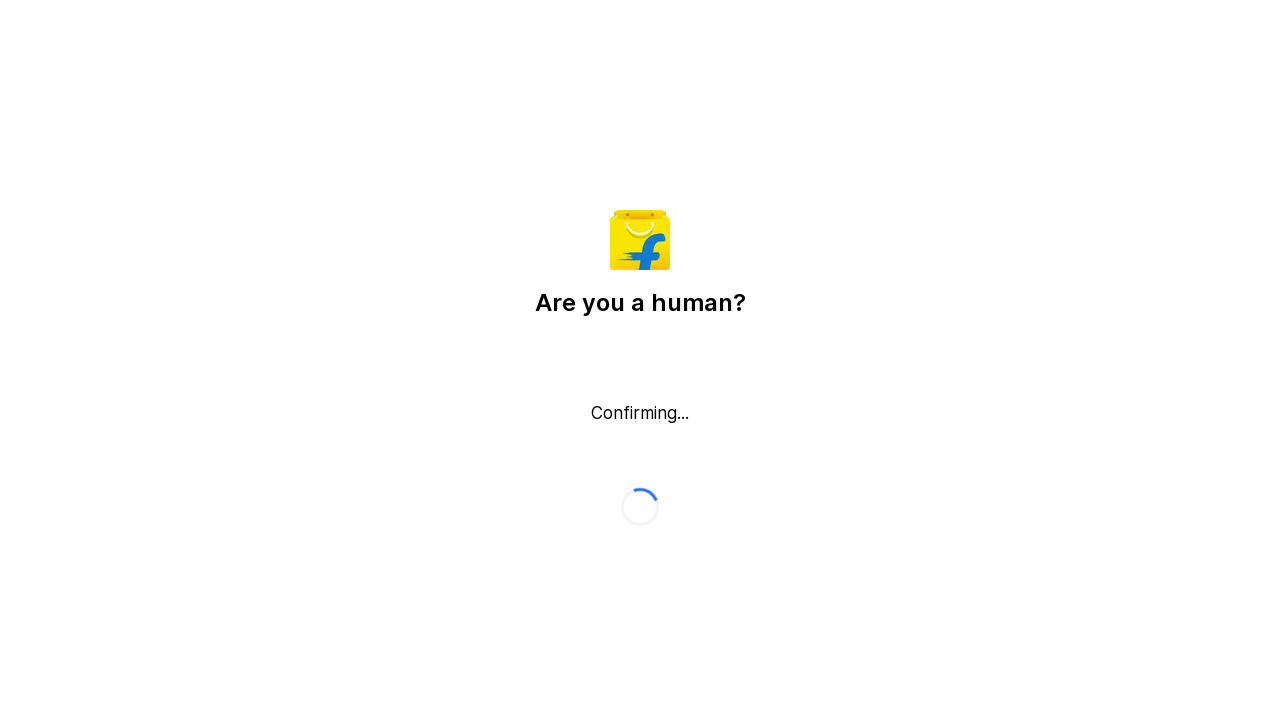

Navigated back to previous page using browser back button
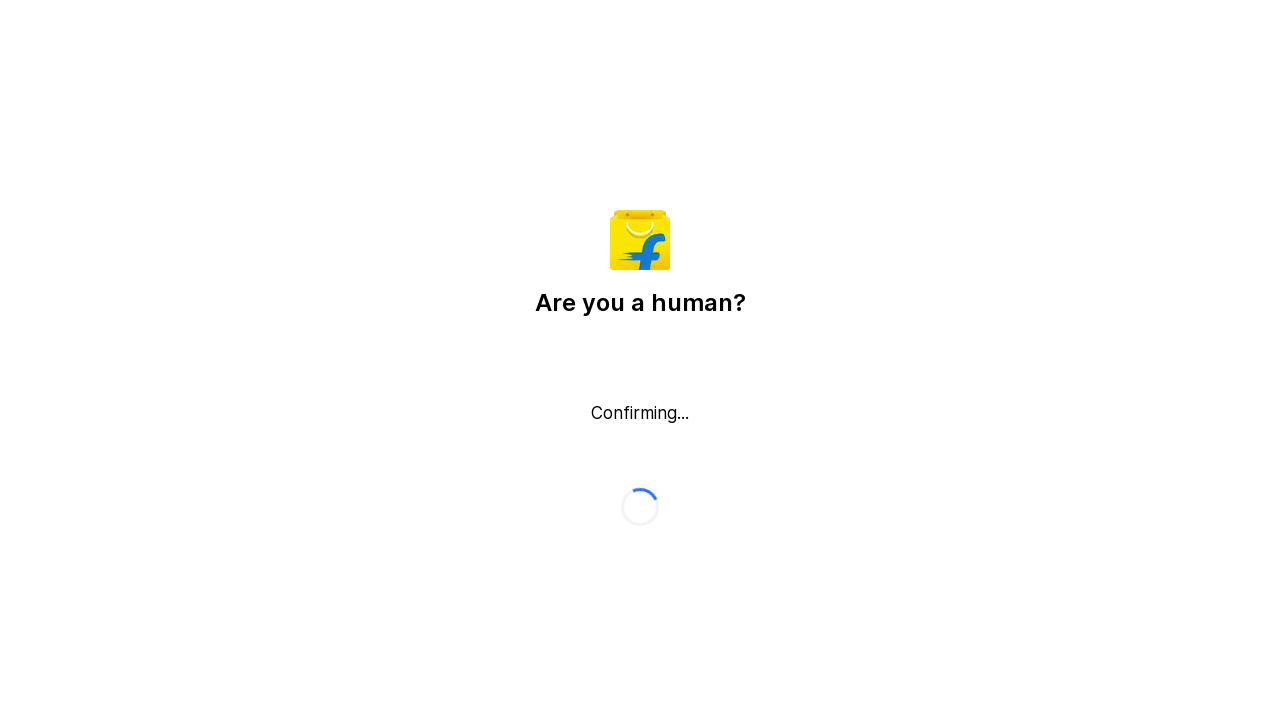

Refreshed the current page
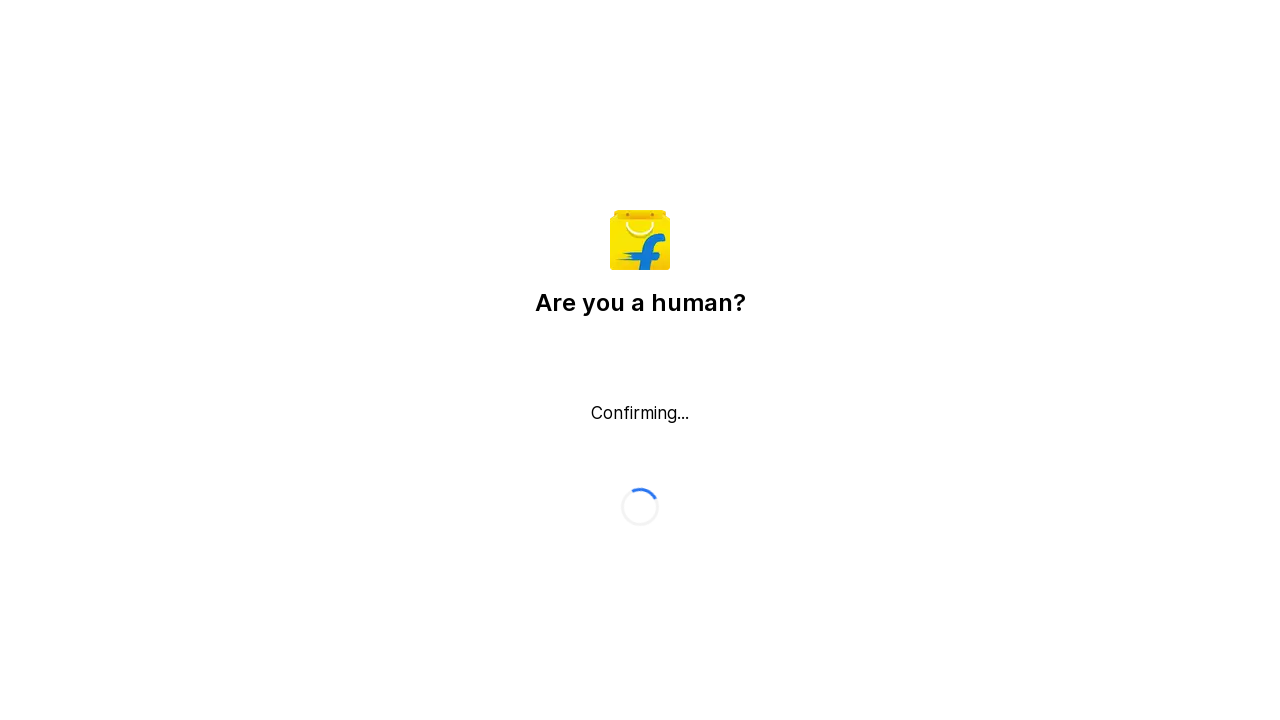

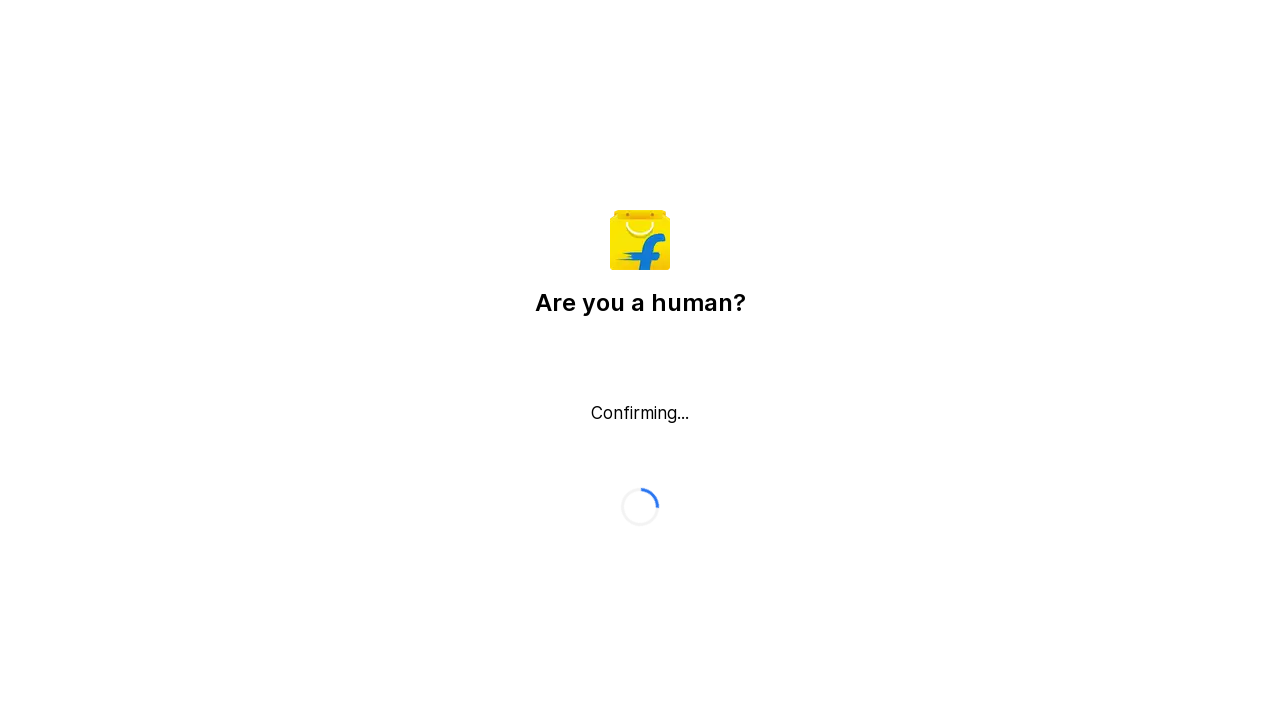